Navigates to pop.com website and waits for the page to load. This is a minimal test verifying the site is accessible.

Starting URL: https://www.pop.com

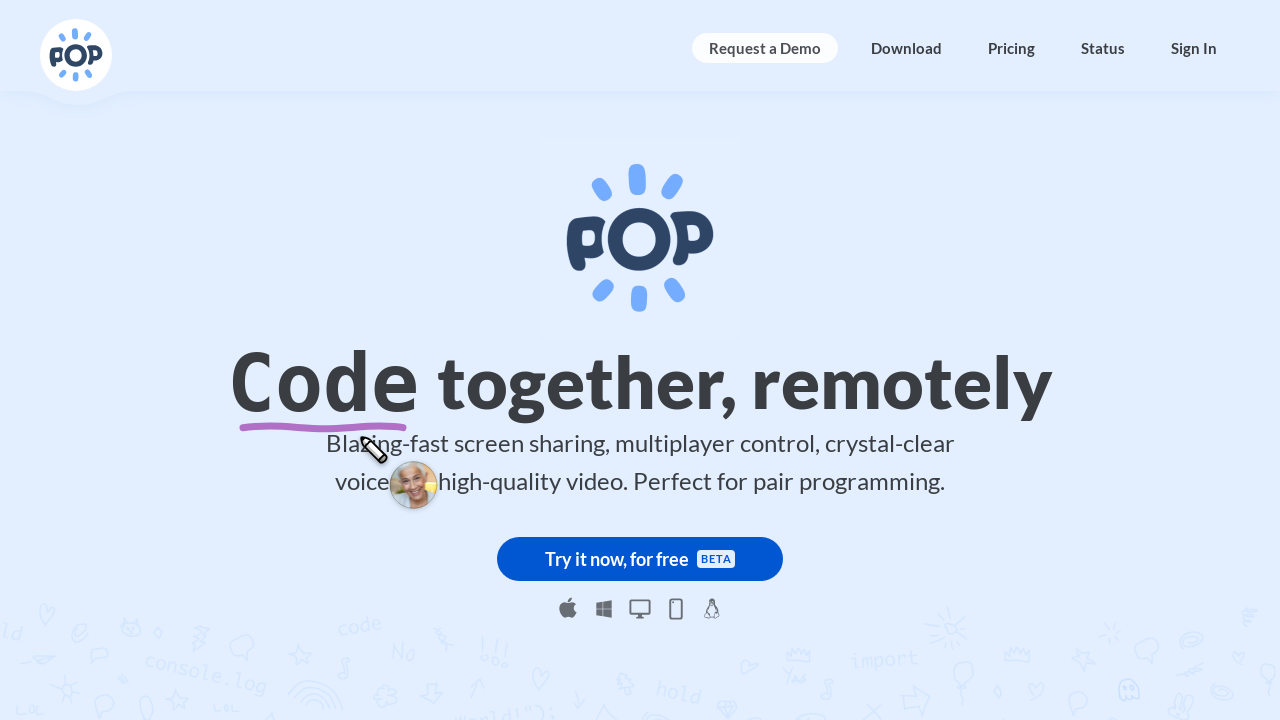

Page loaded - DOM content loaded state reached
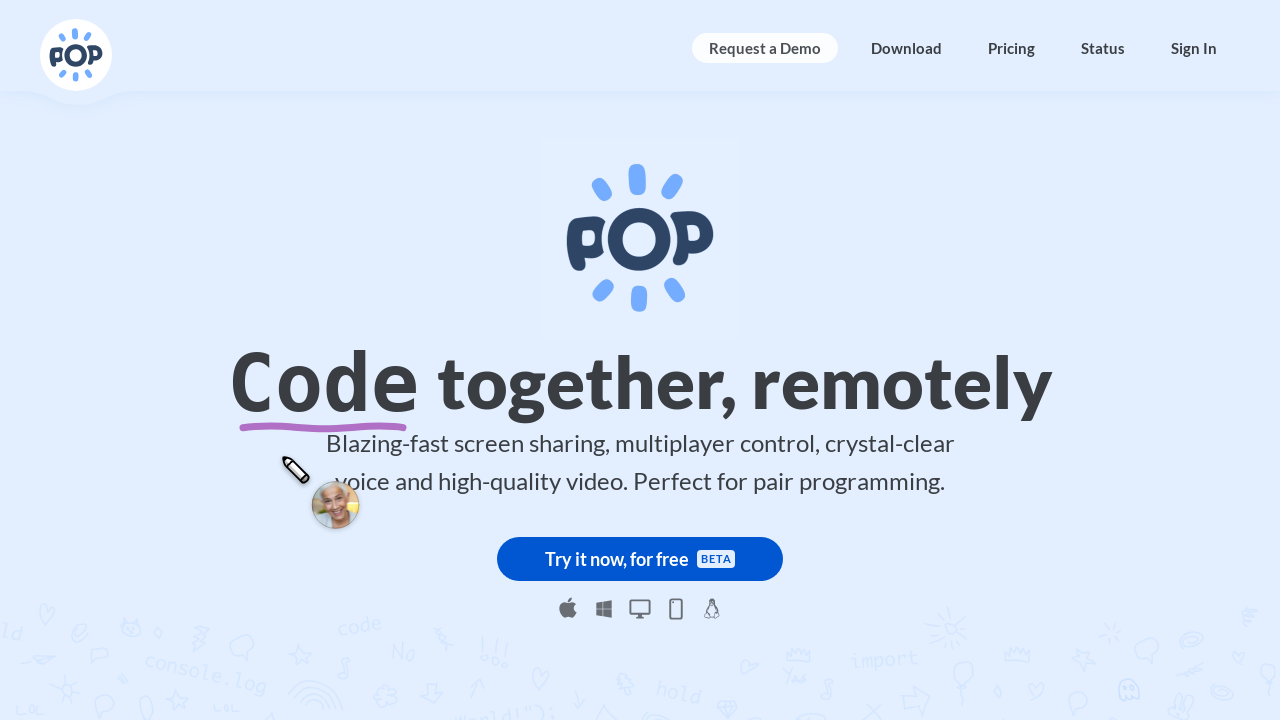

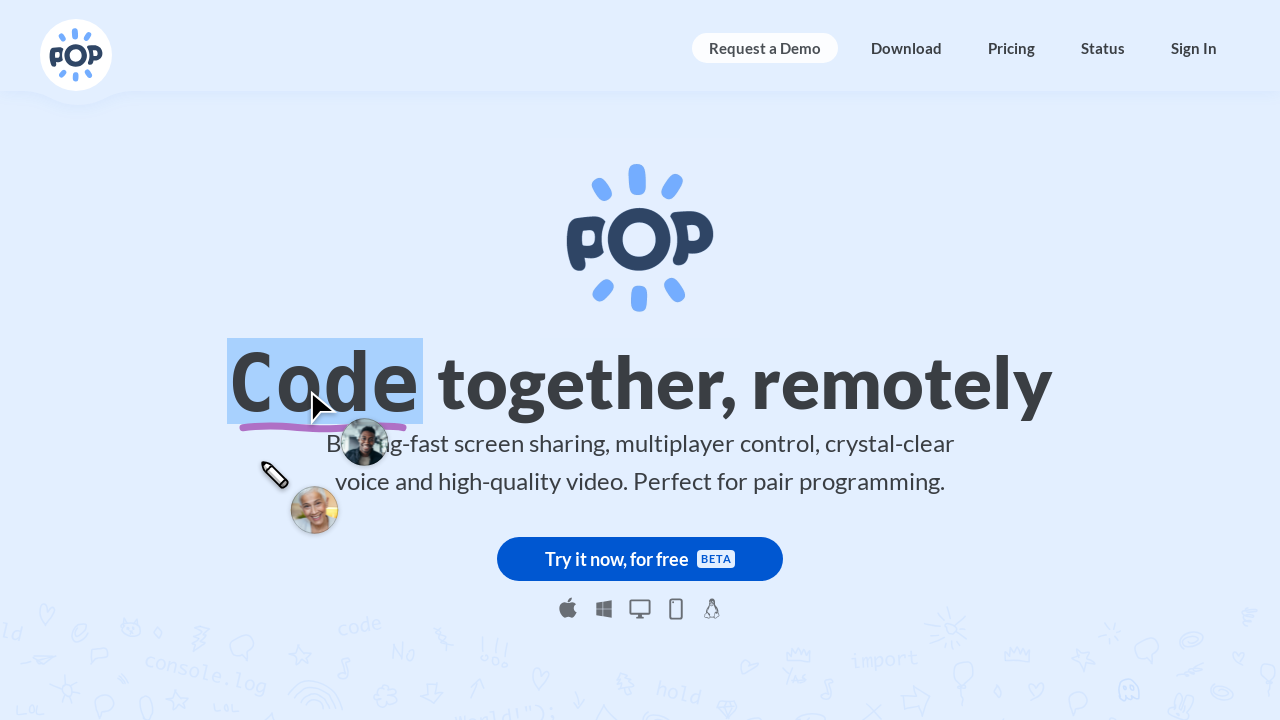